Navigates to Weather Underground's historical weather data page for a specific date and location, and verifies that the weather history observation component loads successfully.

Starting URL: http://www.wunderground.com/history/daily/KCHO/date/2020-12-31

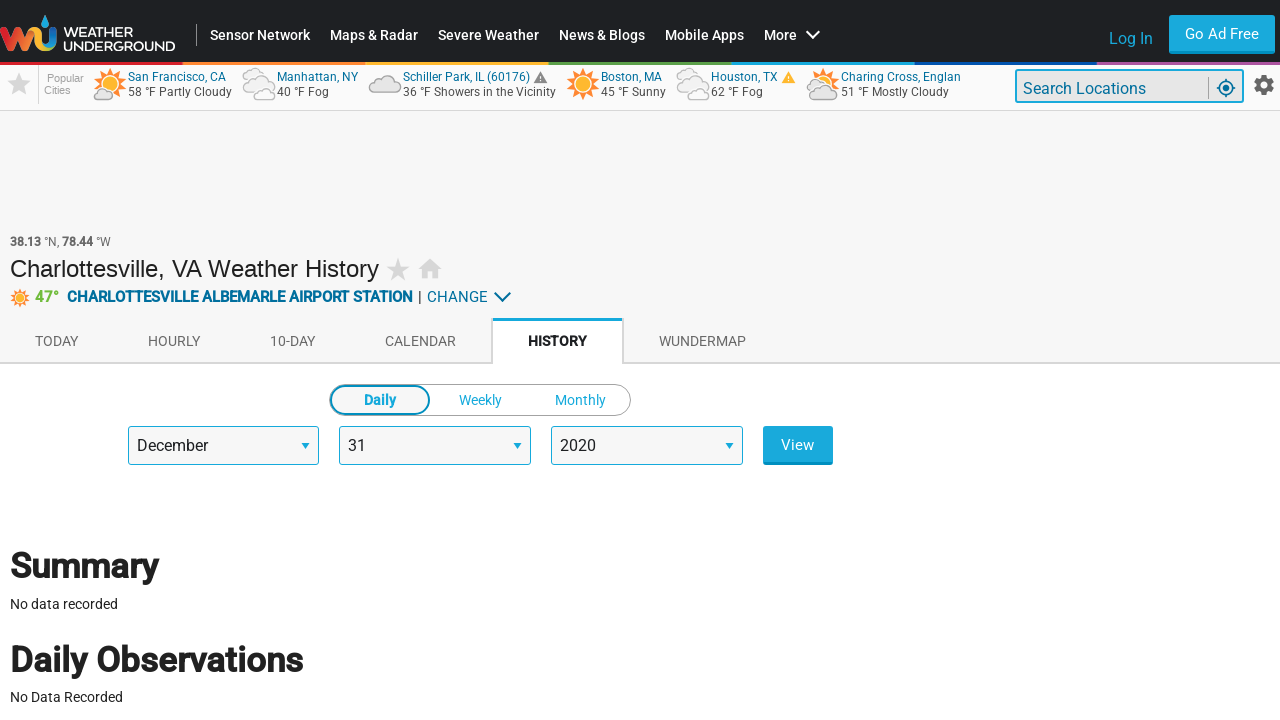

Navigated to Weather Underground historical weather data page for KCHO on 2020-12-31
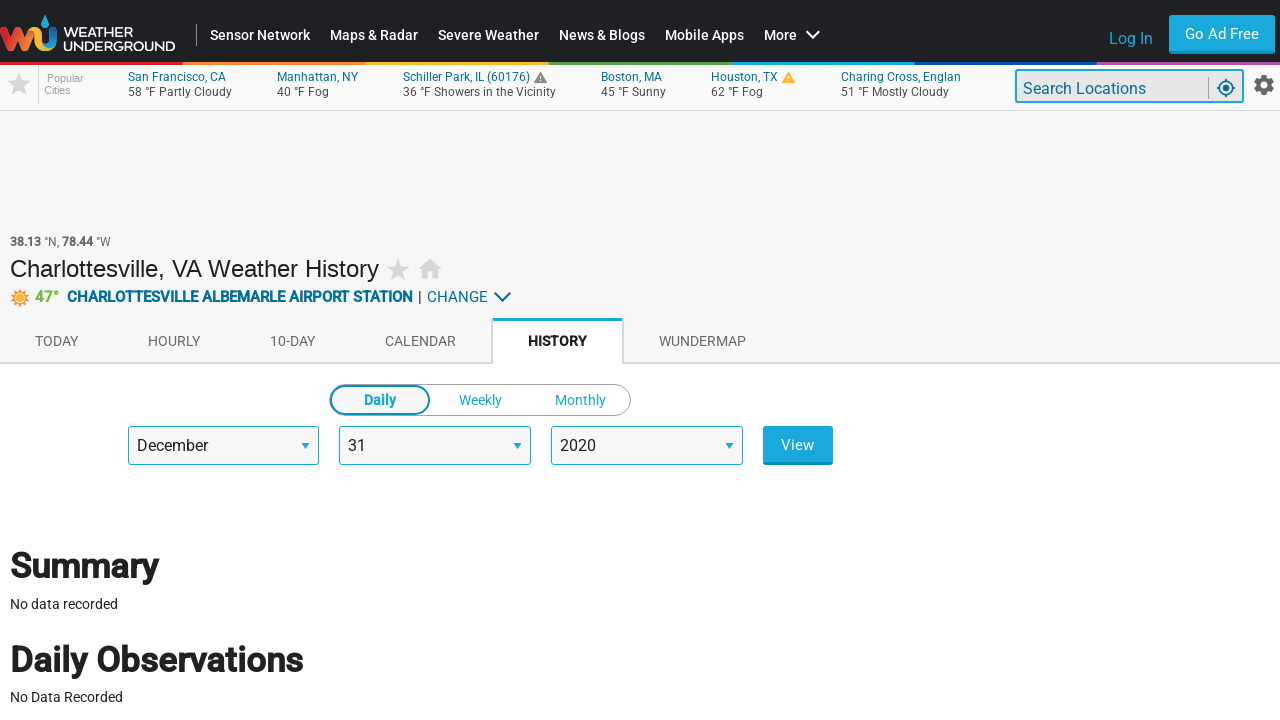

Weather history observation component loaded successfully
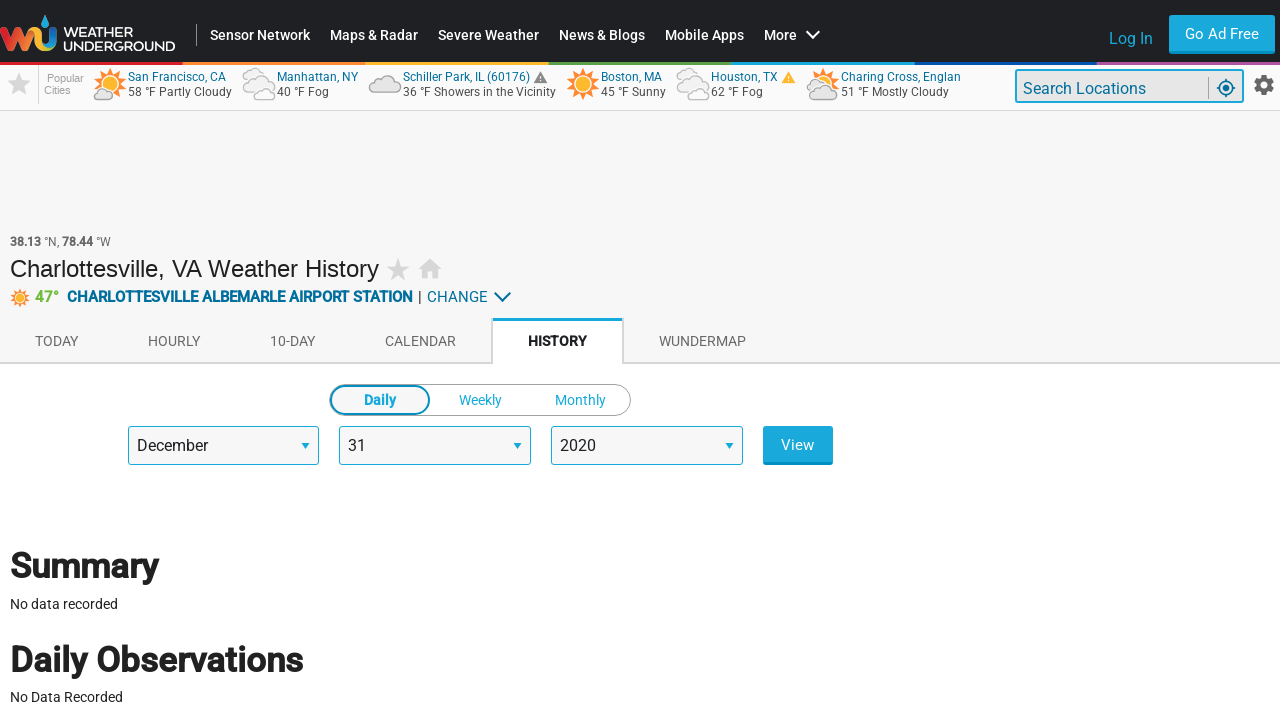

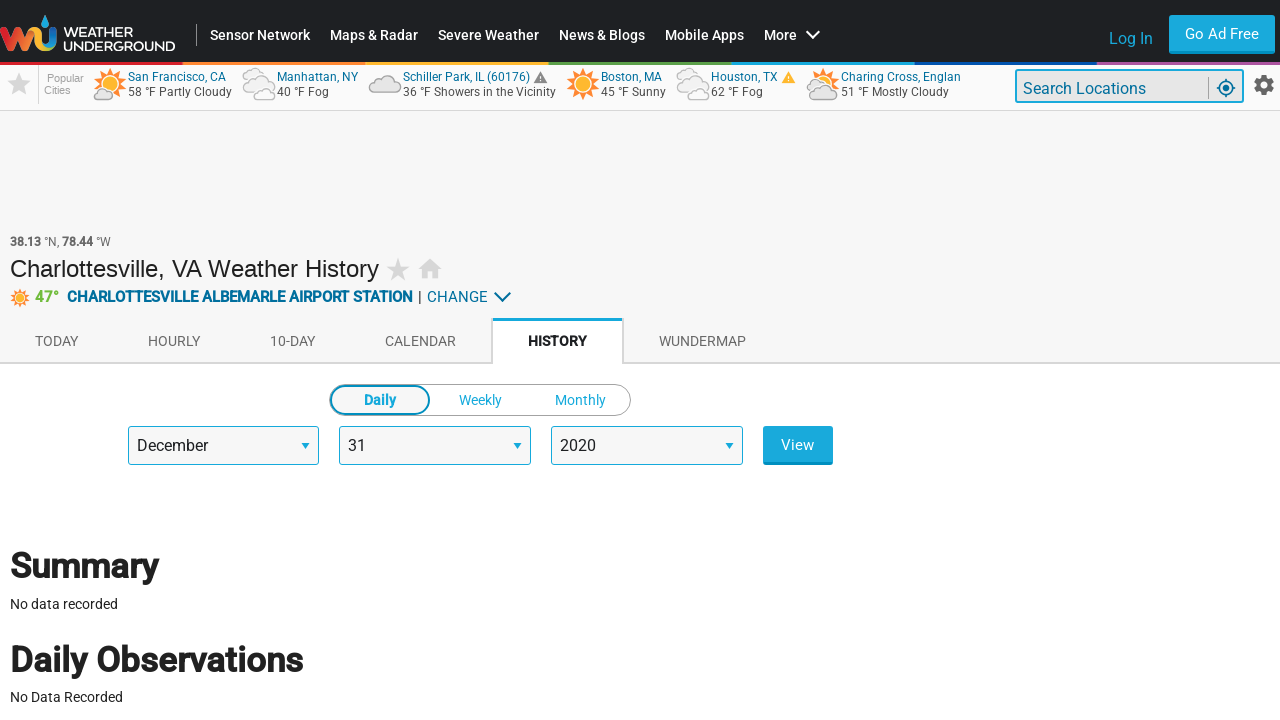